Tests a simple smart answer flow by navigating through multiple steps to find DVLA contact details for complaints

Starting URL: https://www.gov.uk/contact-the-dvla

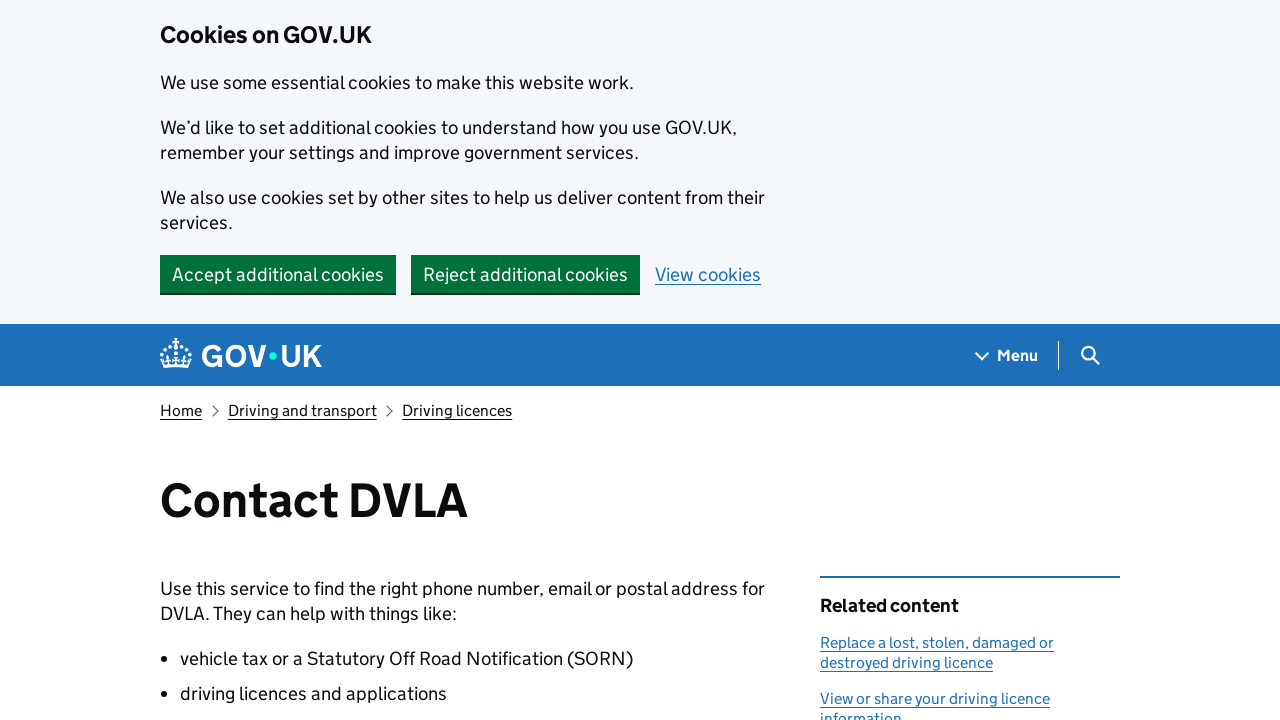

Waited for 'Contact DVLA' heading to load
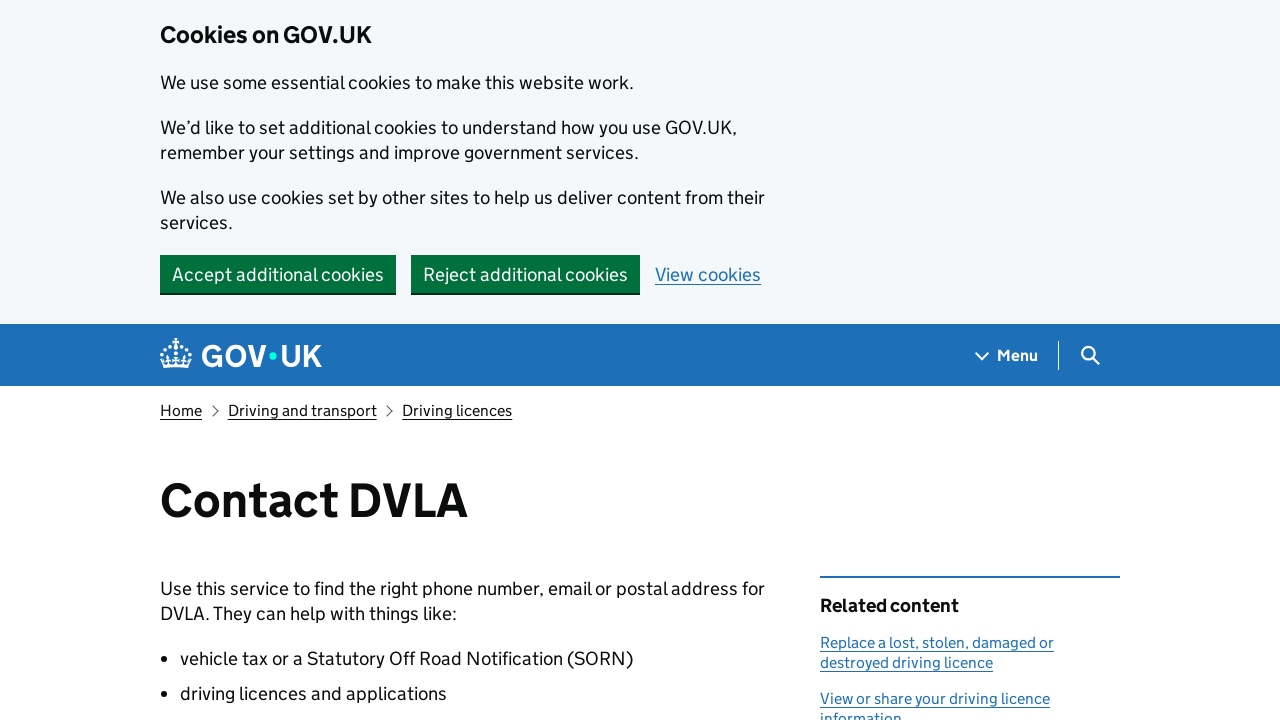

Clicked 'Find contact details' button at (293, 360) on internal:role=button[name="Find contact details"i]
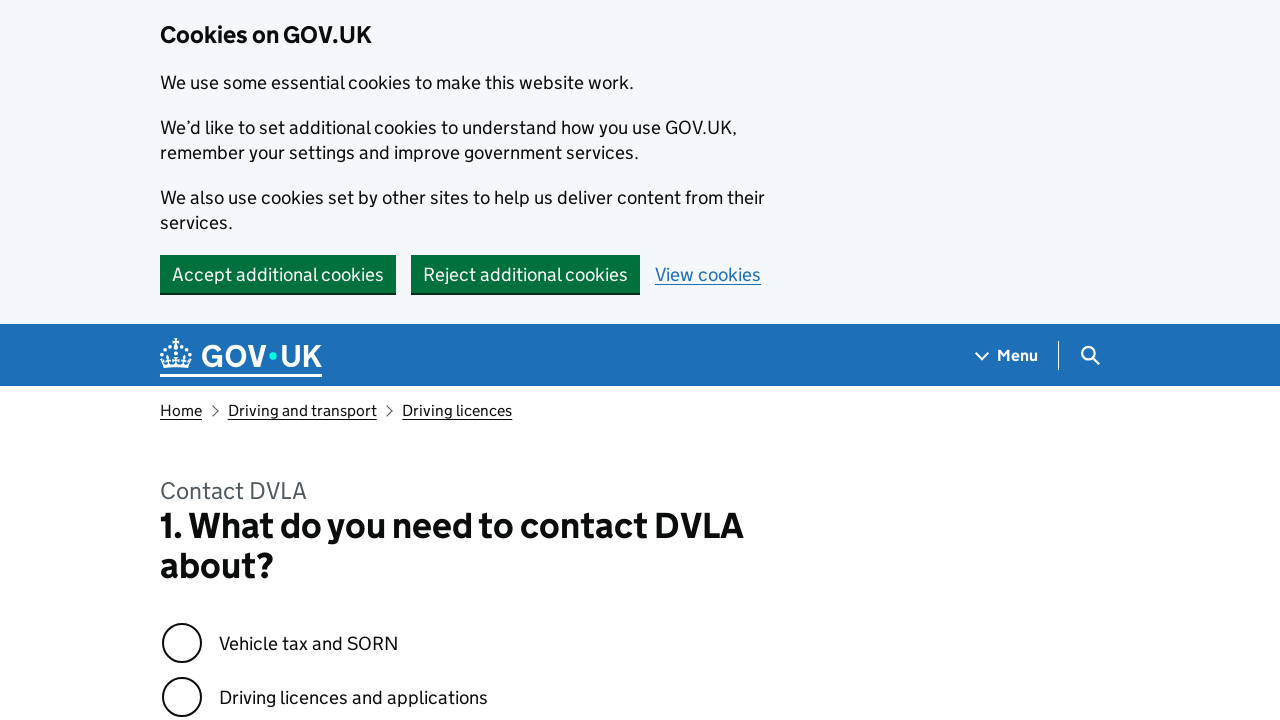

Selected 'Something else' option at (282, 360) on internal:text="Something else"i
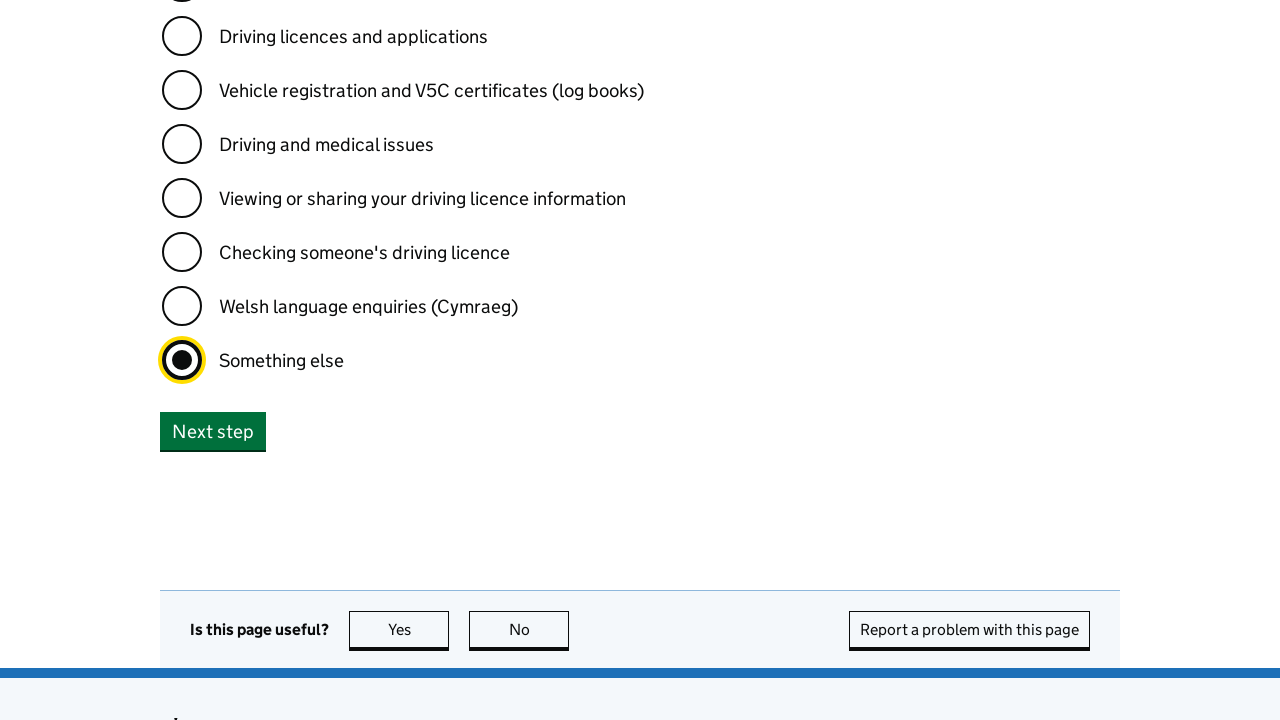

Clicked 'Next step' button to proceed to next question at (213, 431) on internal:role=button[name="Next step"i]
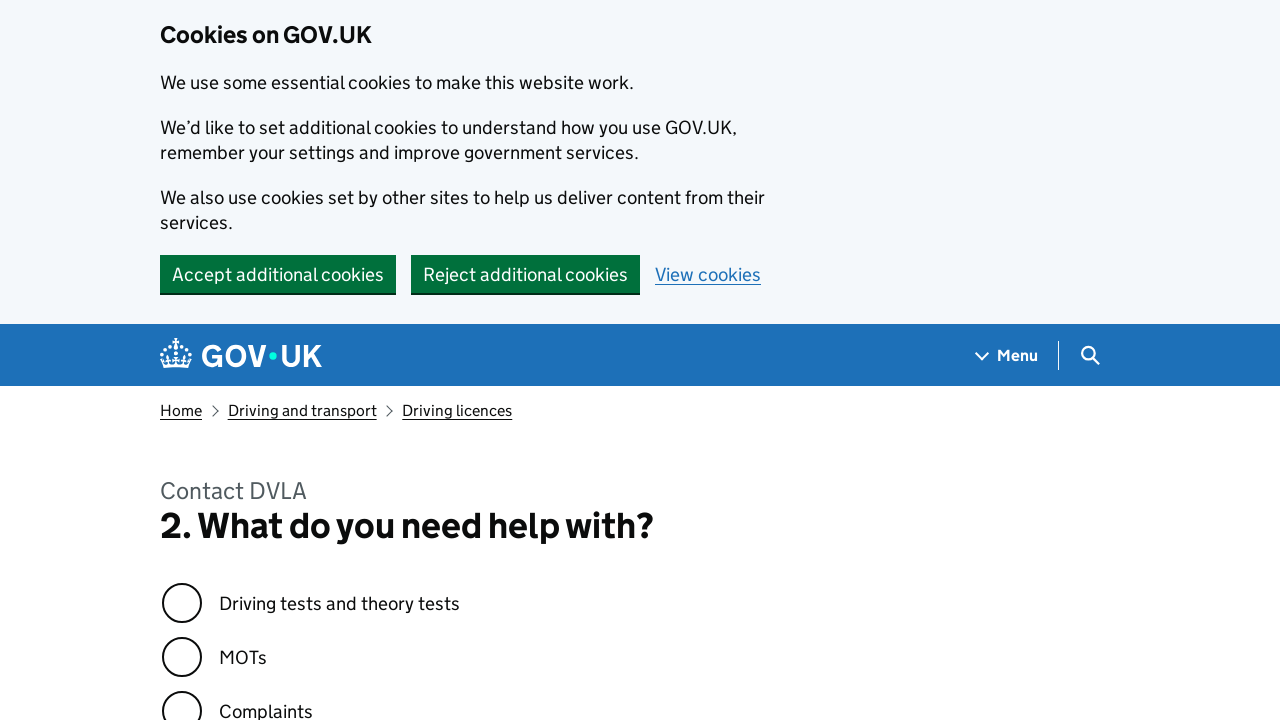

Selected 'Complaints' option at (266, 701) on internal:text="Complaints"i
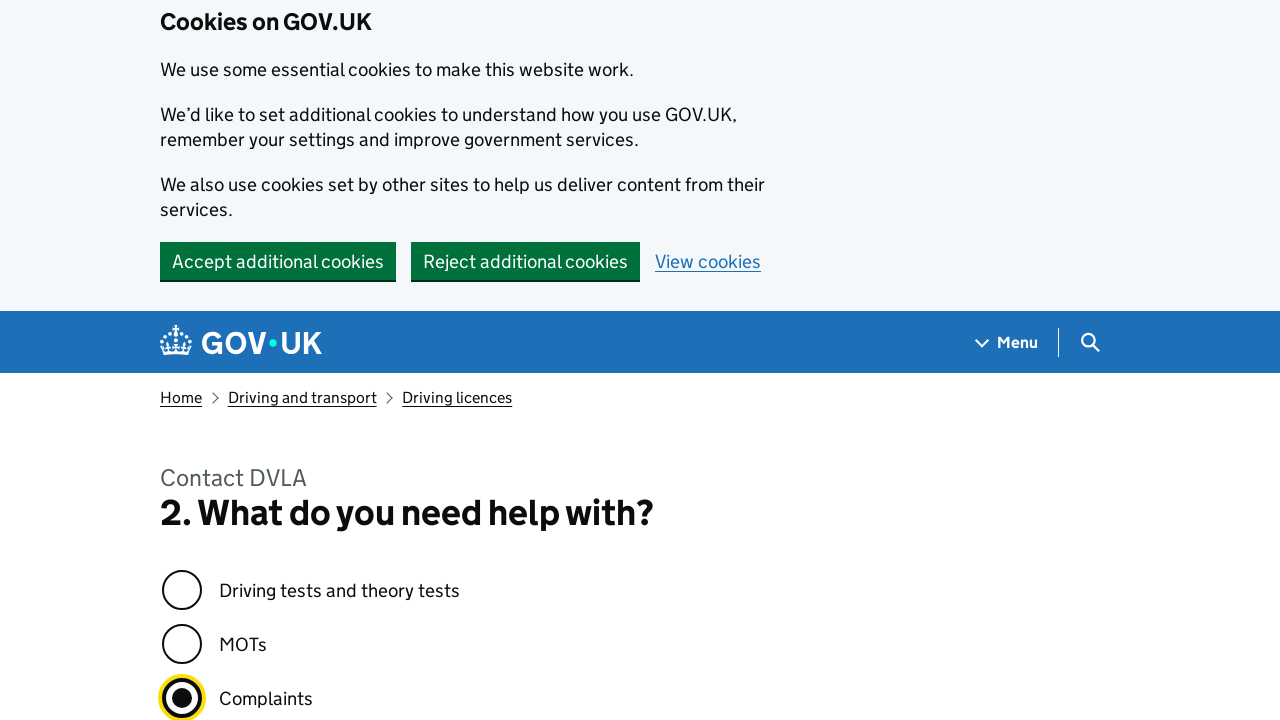

Clicked 'Next step' button to proceed to complaints details at (213, 360) on internal:role=button[name="Next step"i]
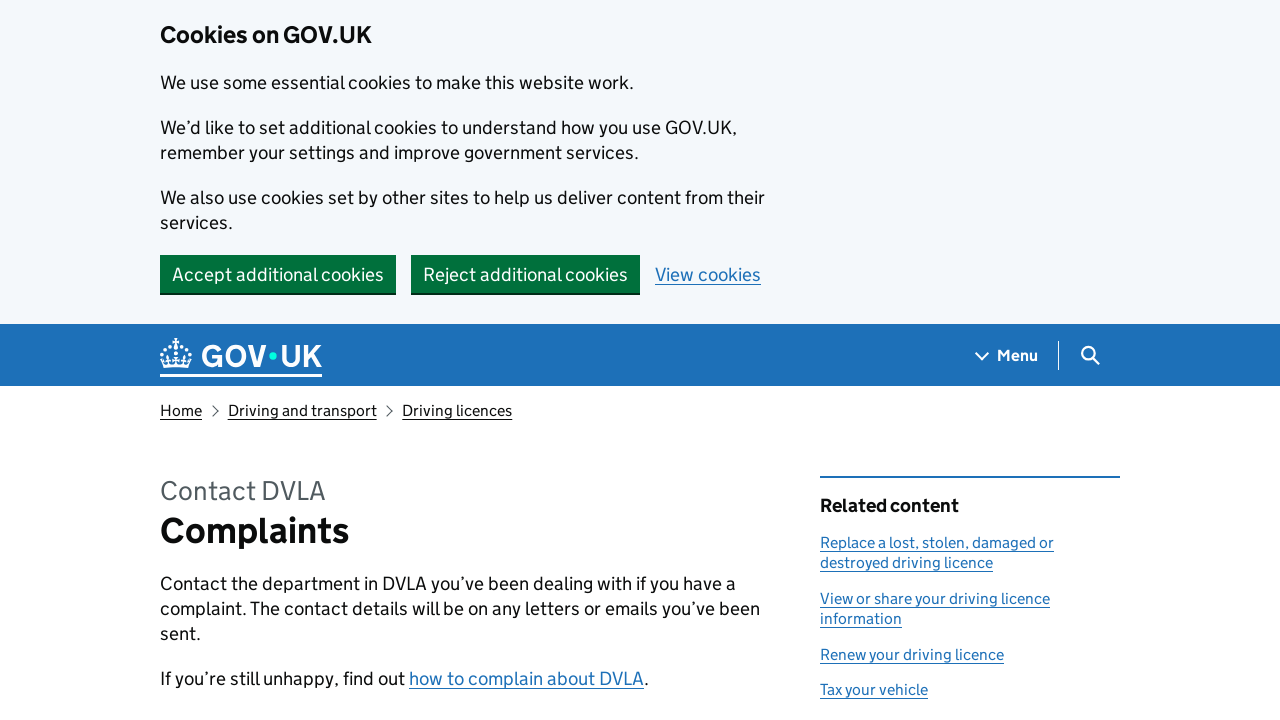

Verified 'Complaints' heading is displayed - smart answer flow completed successfully
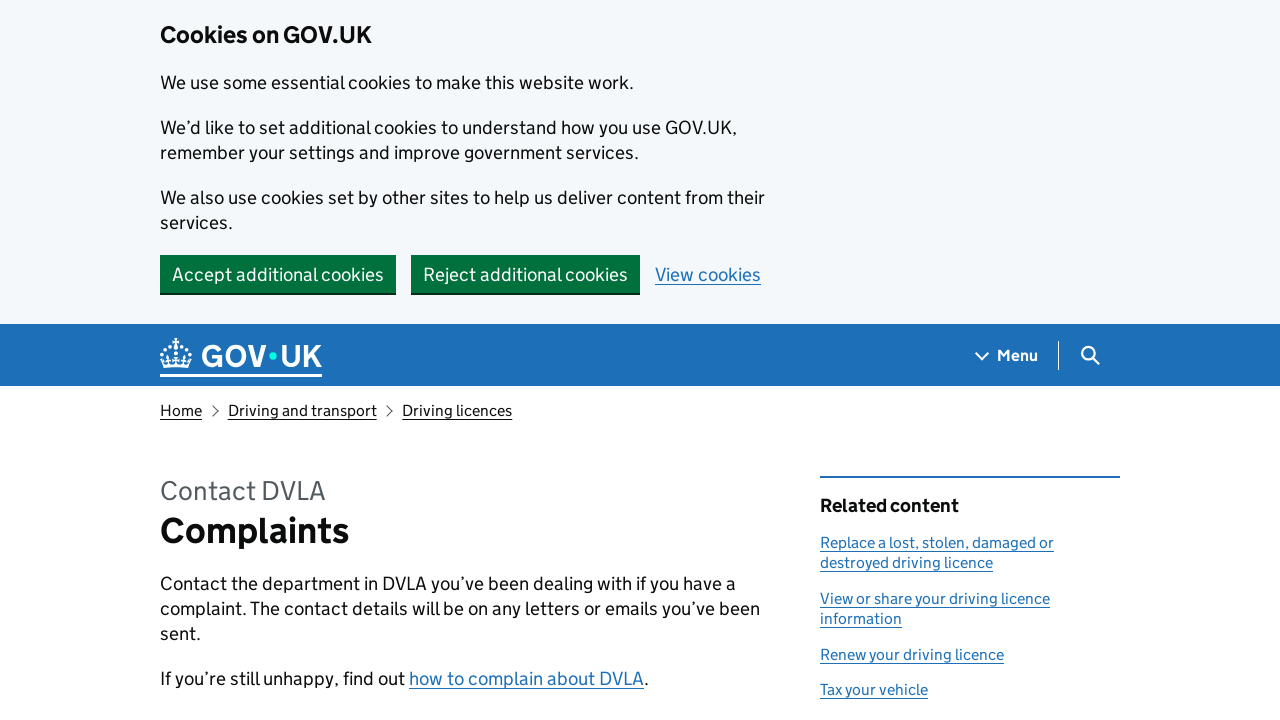

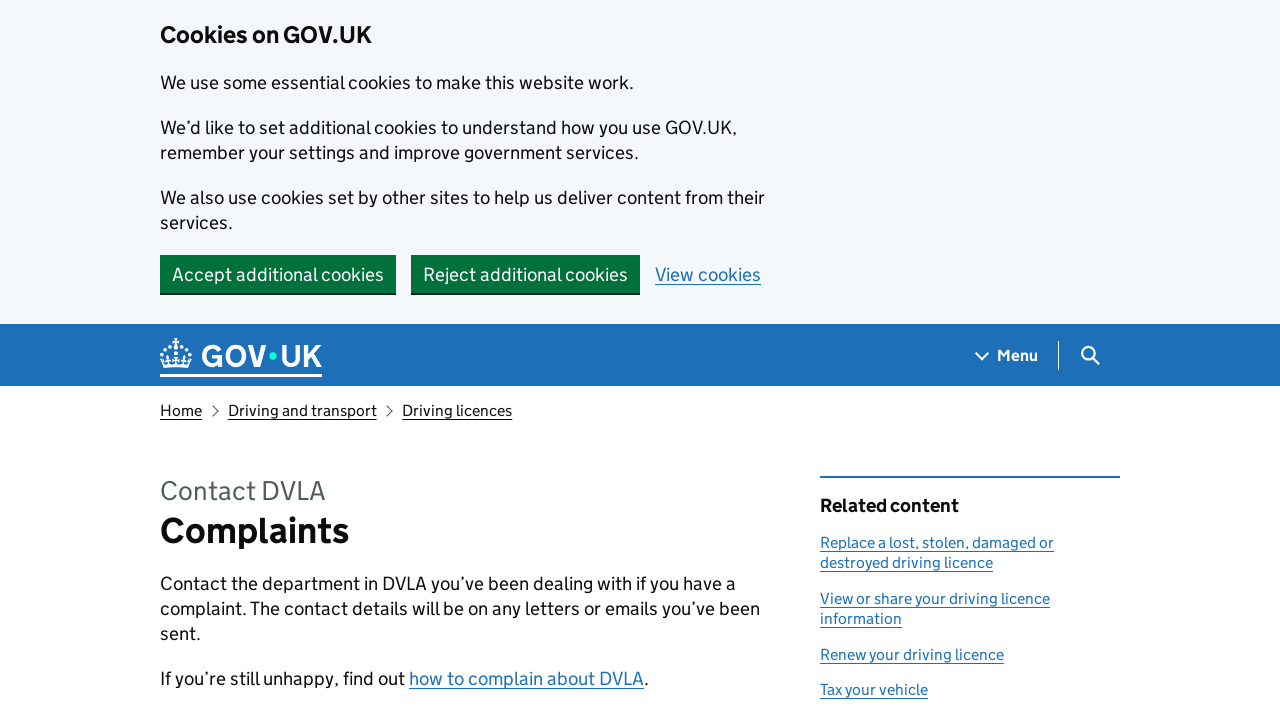